Navigates to a webpage and verifies that a textbox element is present and accessible on the page.

Starting URL: https://aquamarine-llama-e17401.netlify.app/

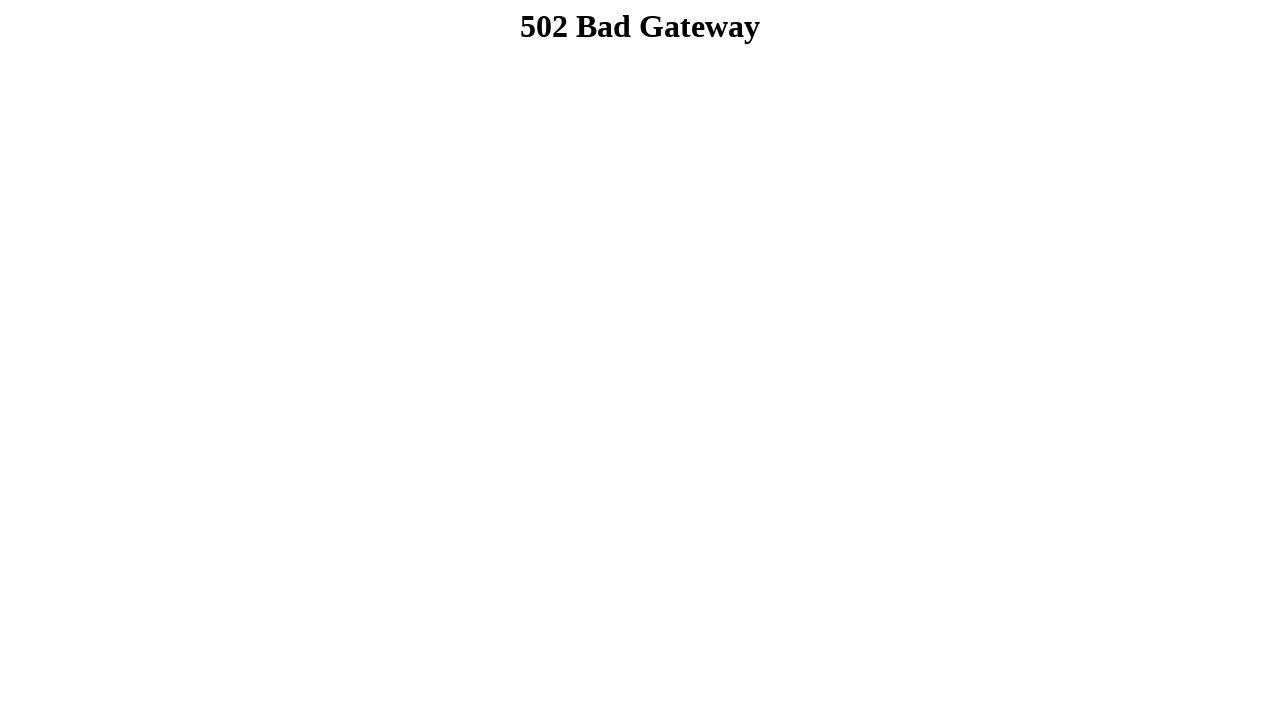

Navigated to https://aquamarine-llama-e17401.netlify.app/
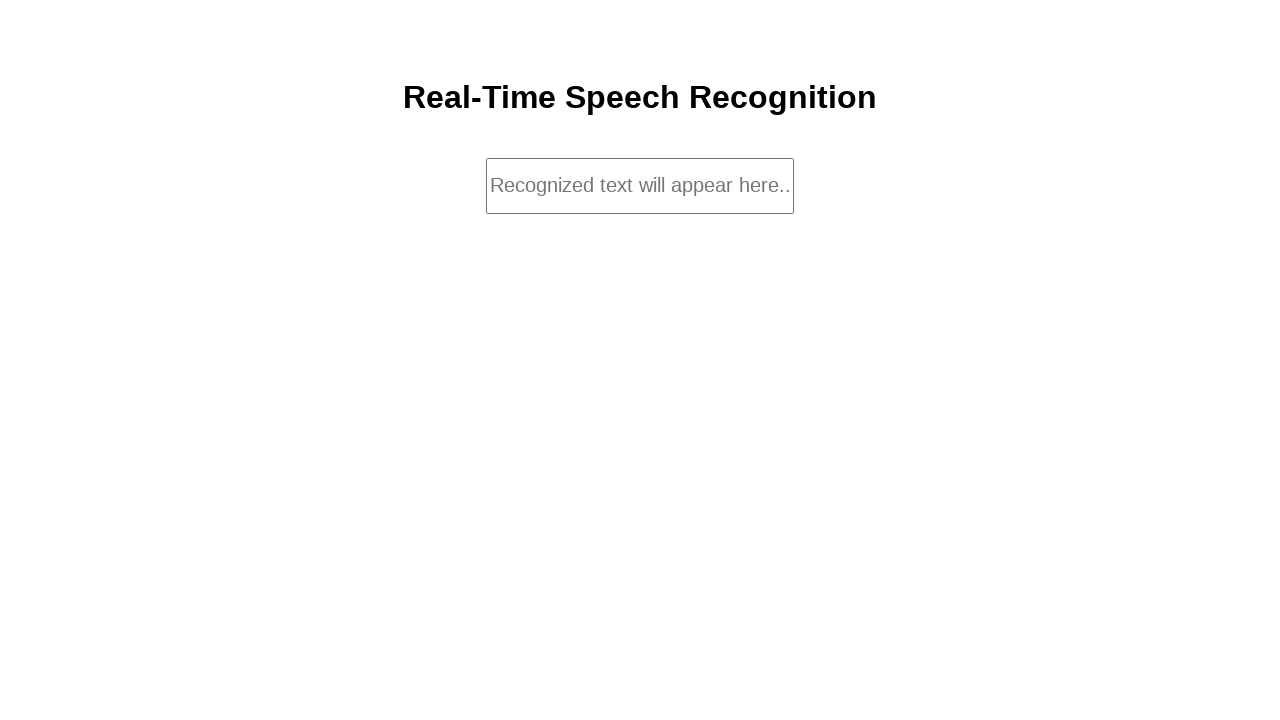

Textbox element #textbox is available on the page
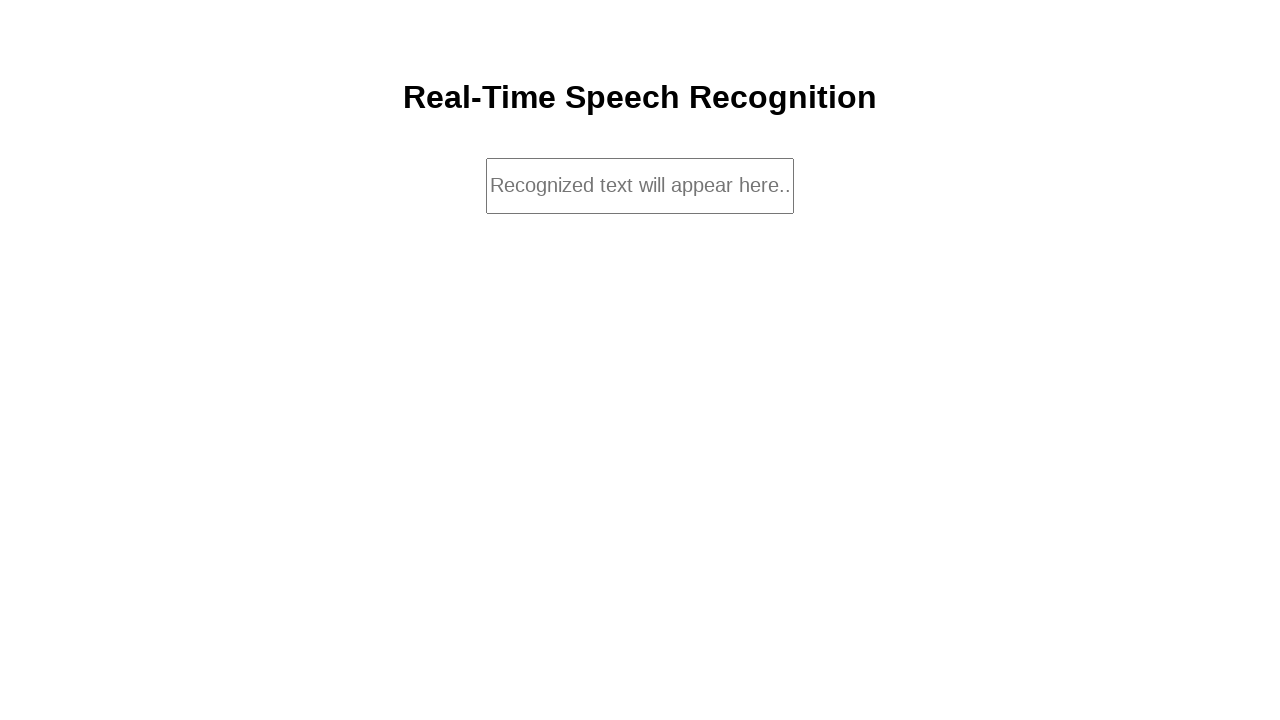

Textbox element is visible and accessible
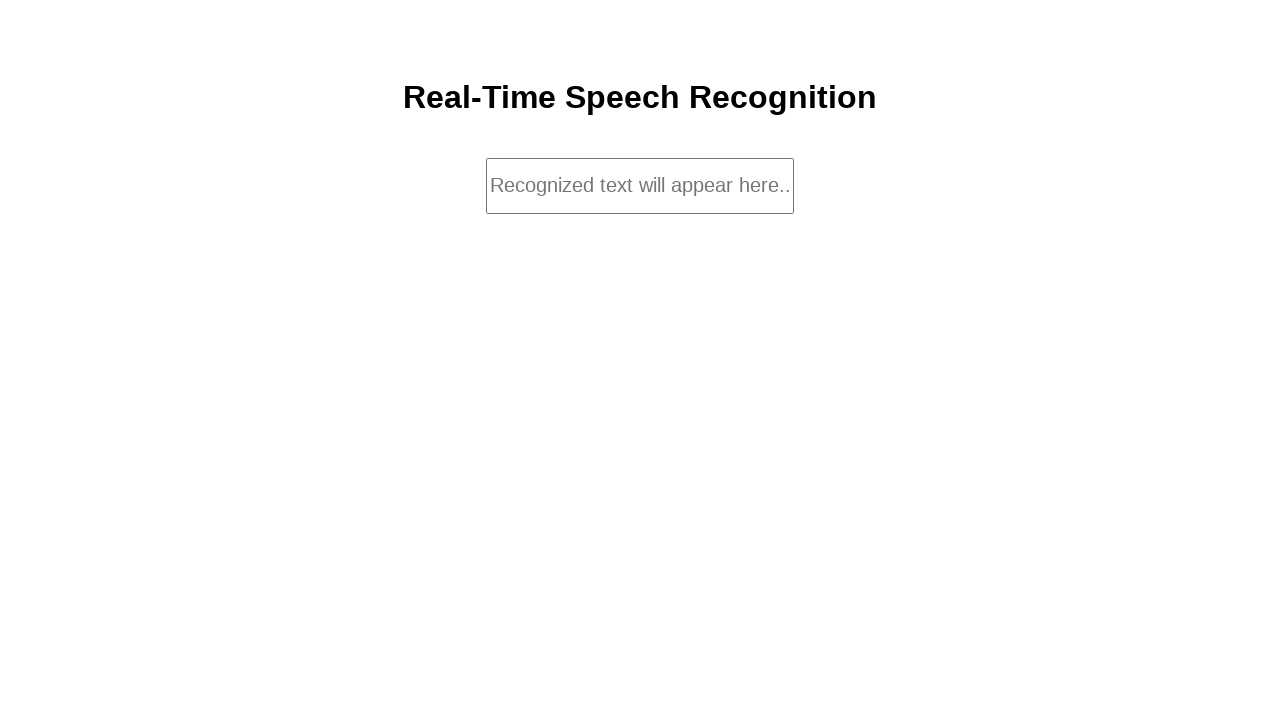

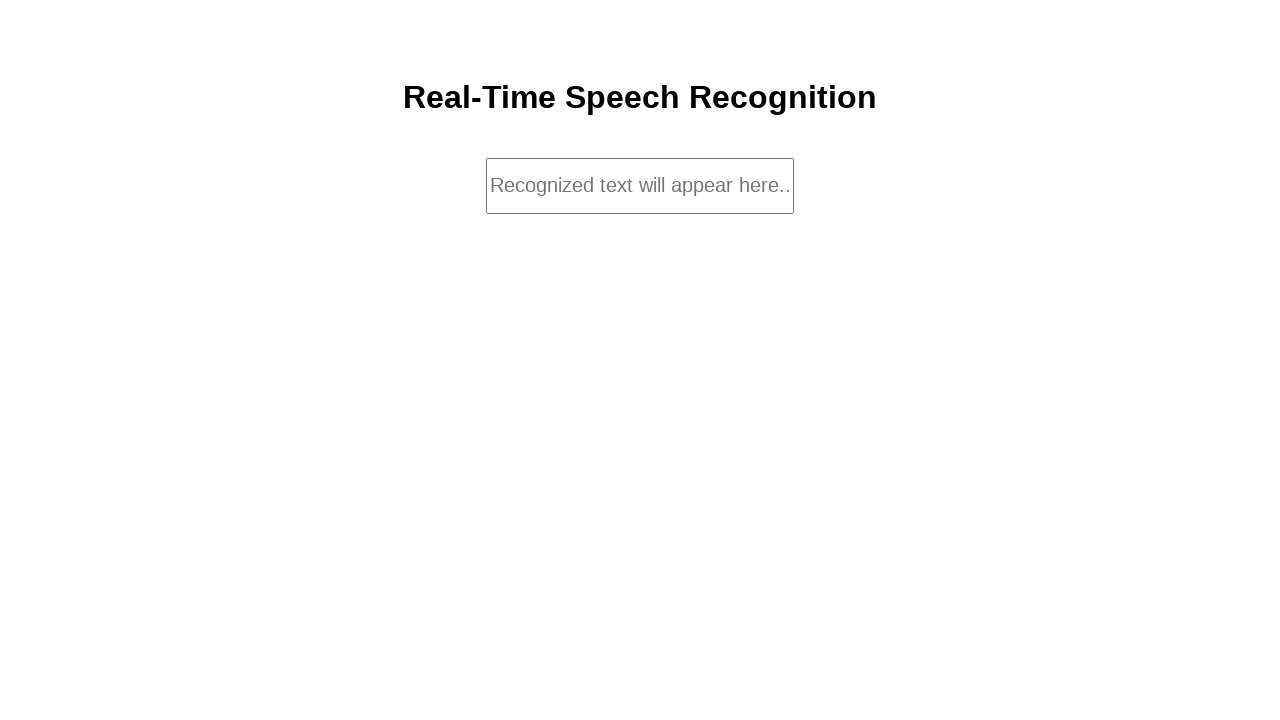